Counts the total number of links on the page and verifies it equals 25

Starting URL: http://the-internet.herokuapp.com/challenging_dom

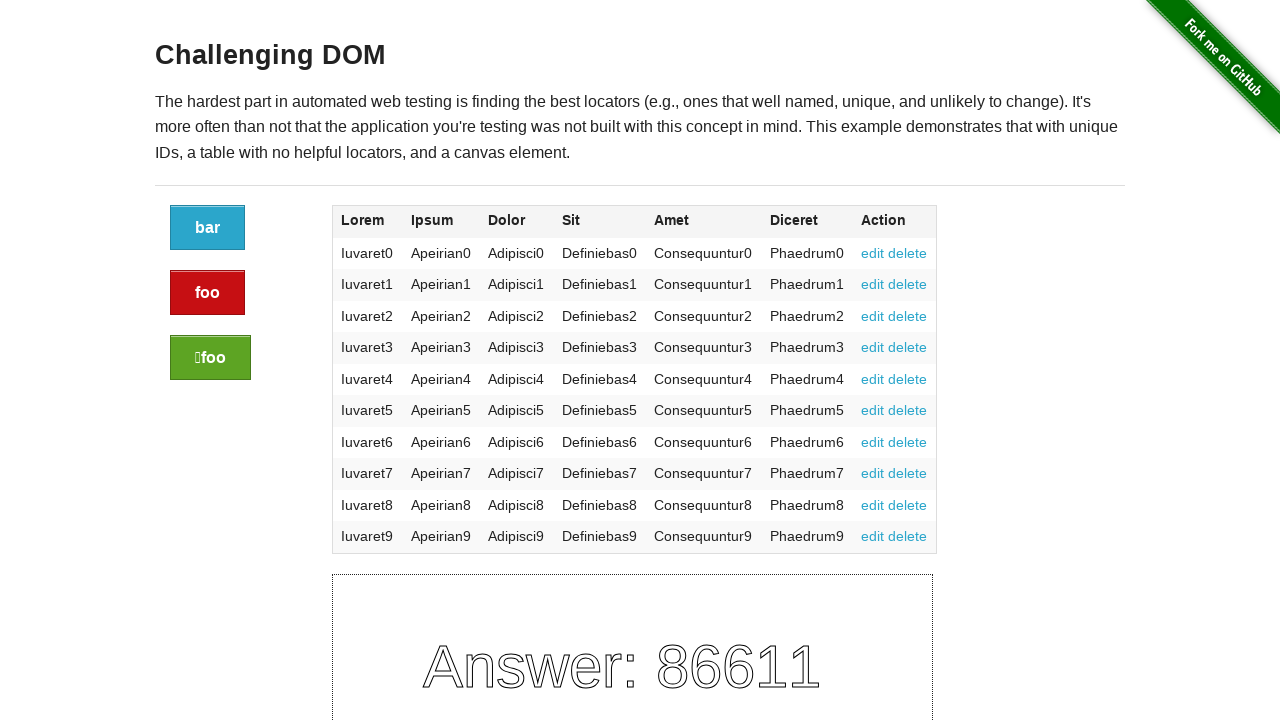

Navigated to the-internet.herokuapp.com/challenging_dom
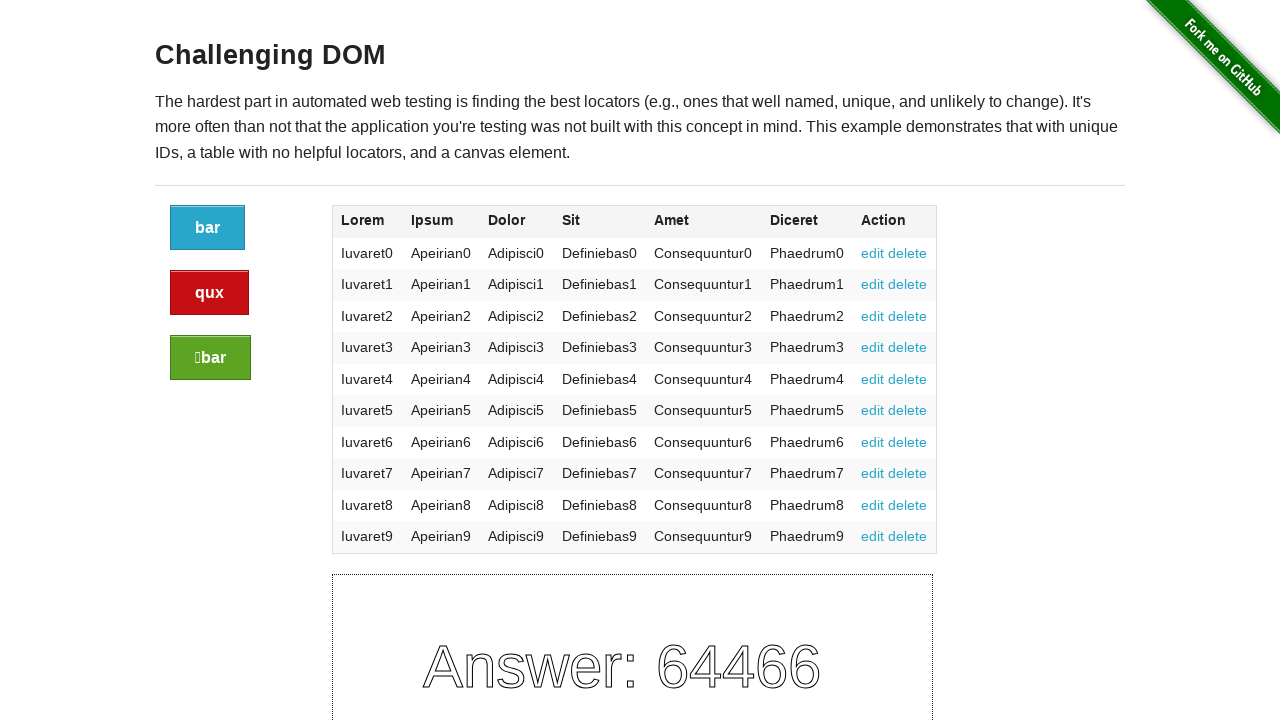

Located all links on the page
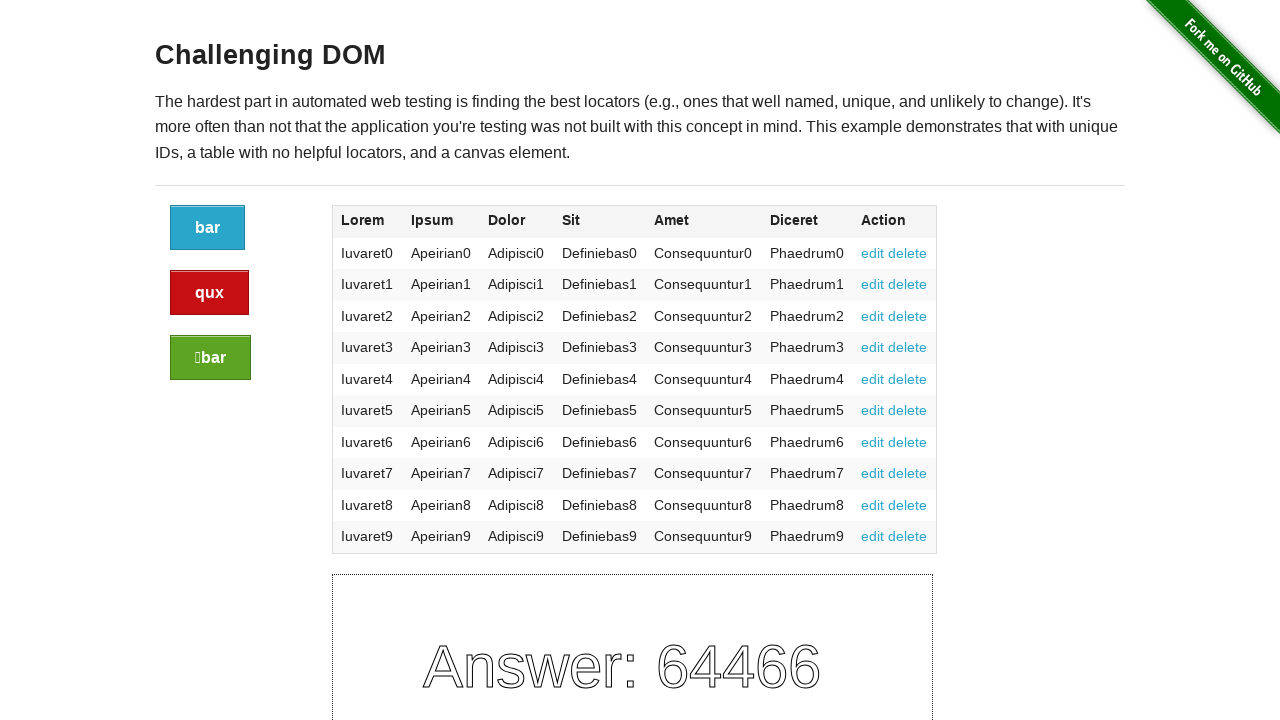

Found 25 total links on the page
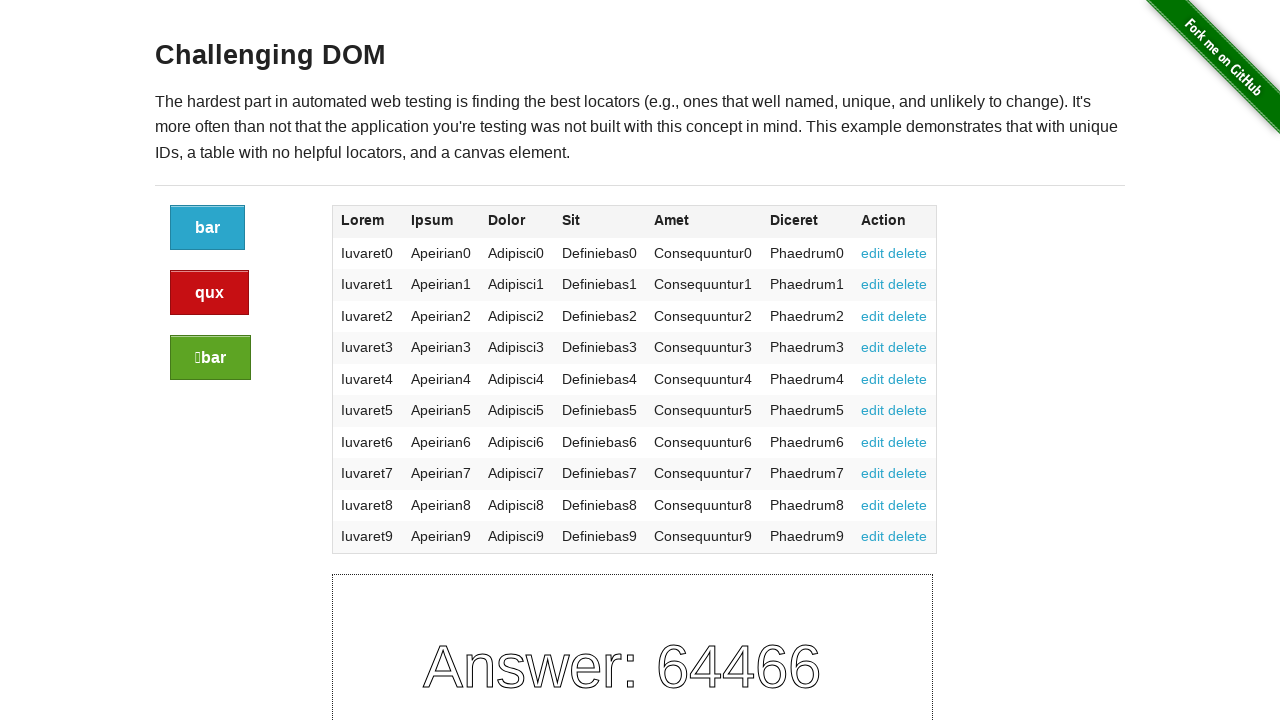

Verified that the page contains exactly 25 links
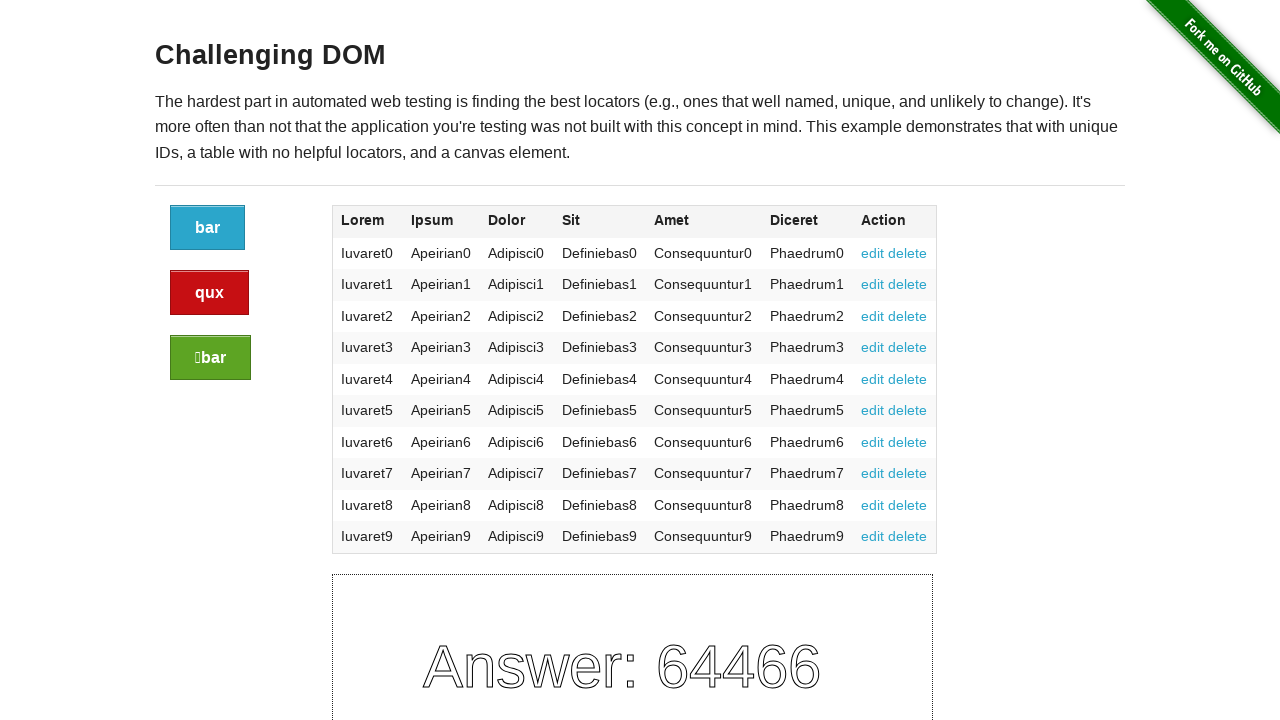

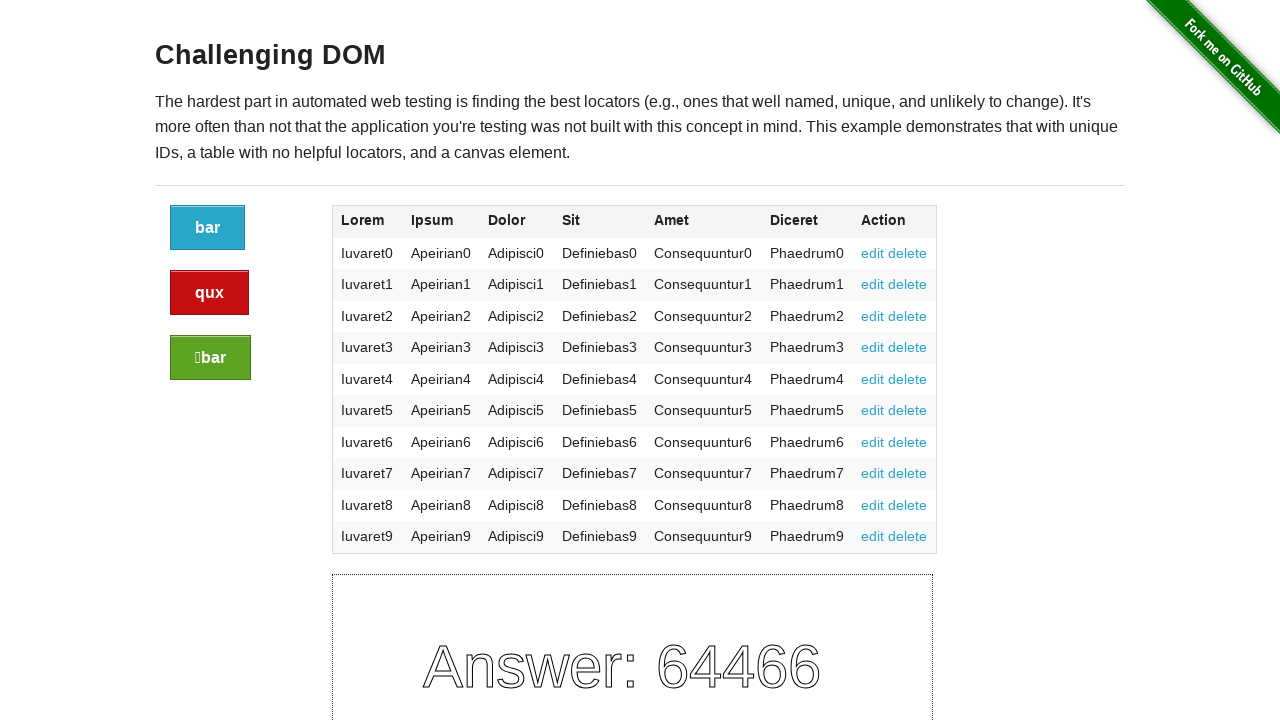